Tests clicking on a dynamic link element on the DemoQA links page to verify link functionality

Starting URL: https://demoqa.com/links

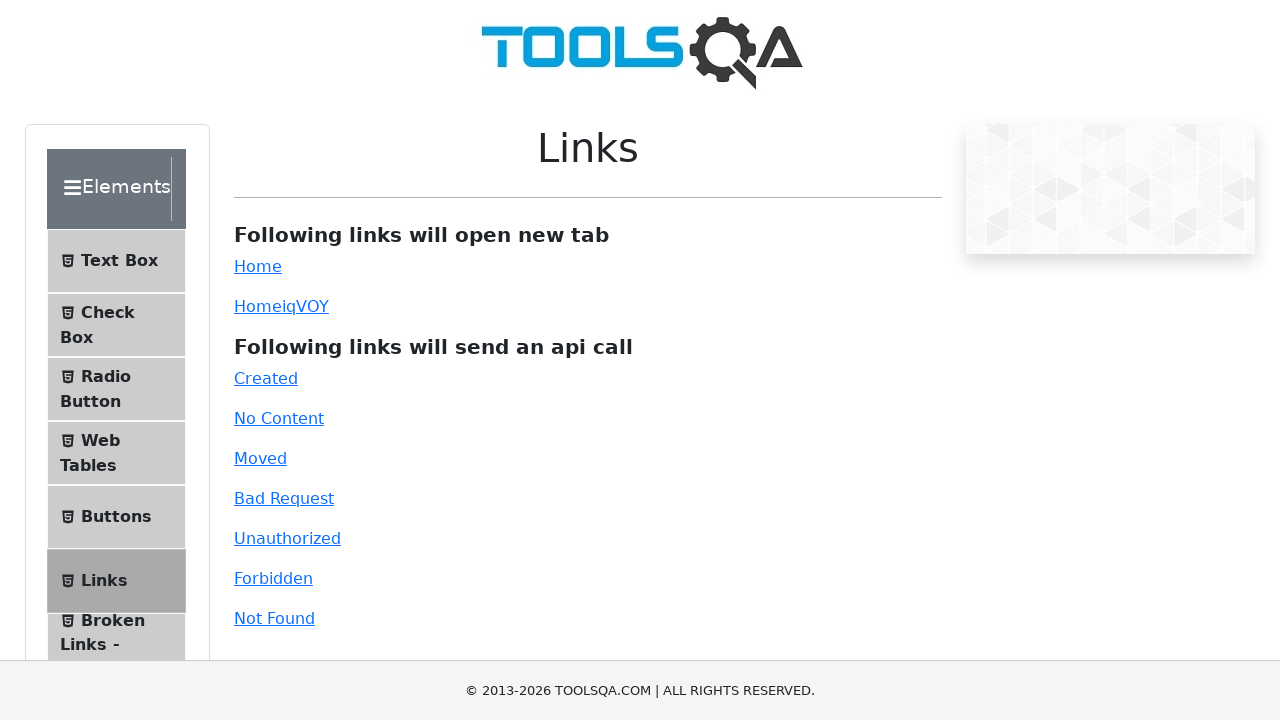

Clicked on the dynamic link element at (258, 306) on #dynamicLink
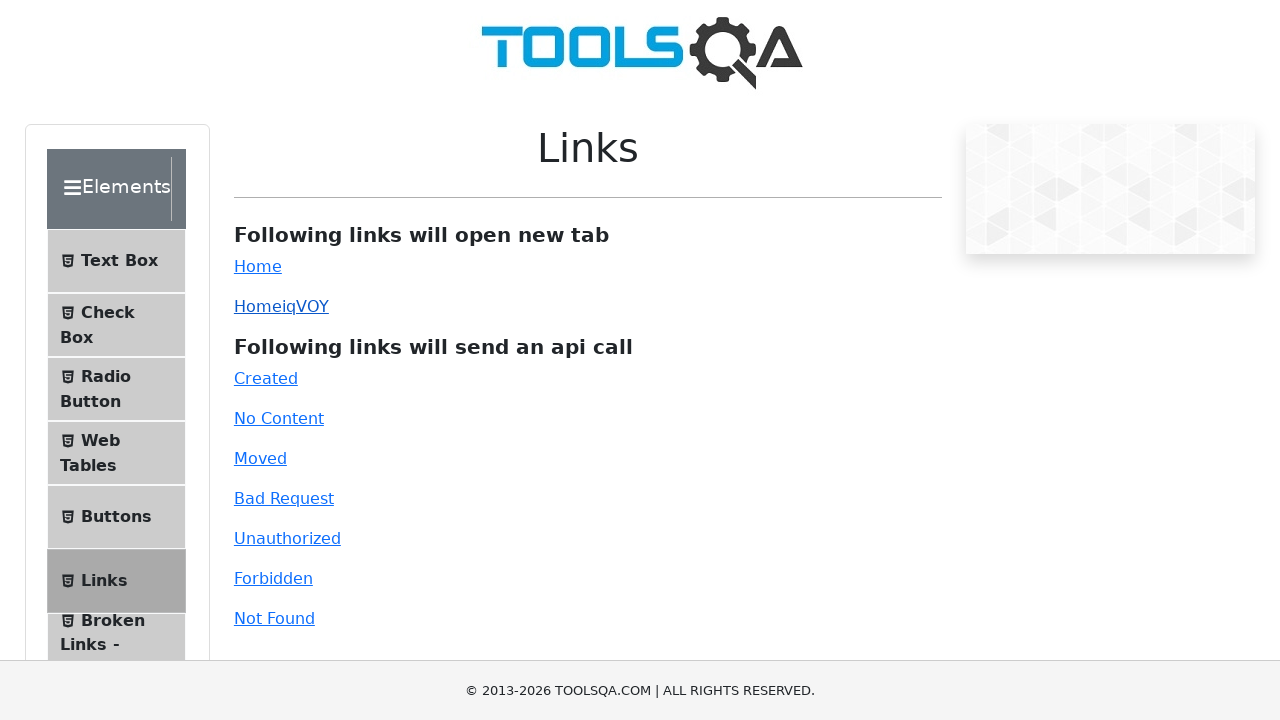

Waited 1000ms for navigation or new tab to open
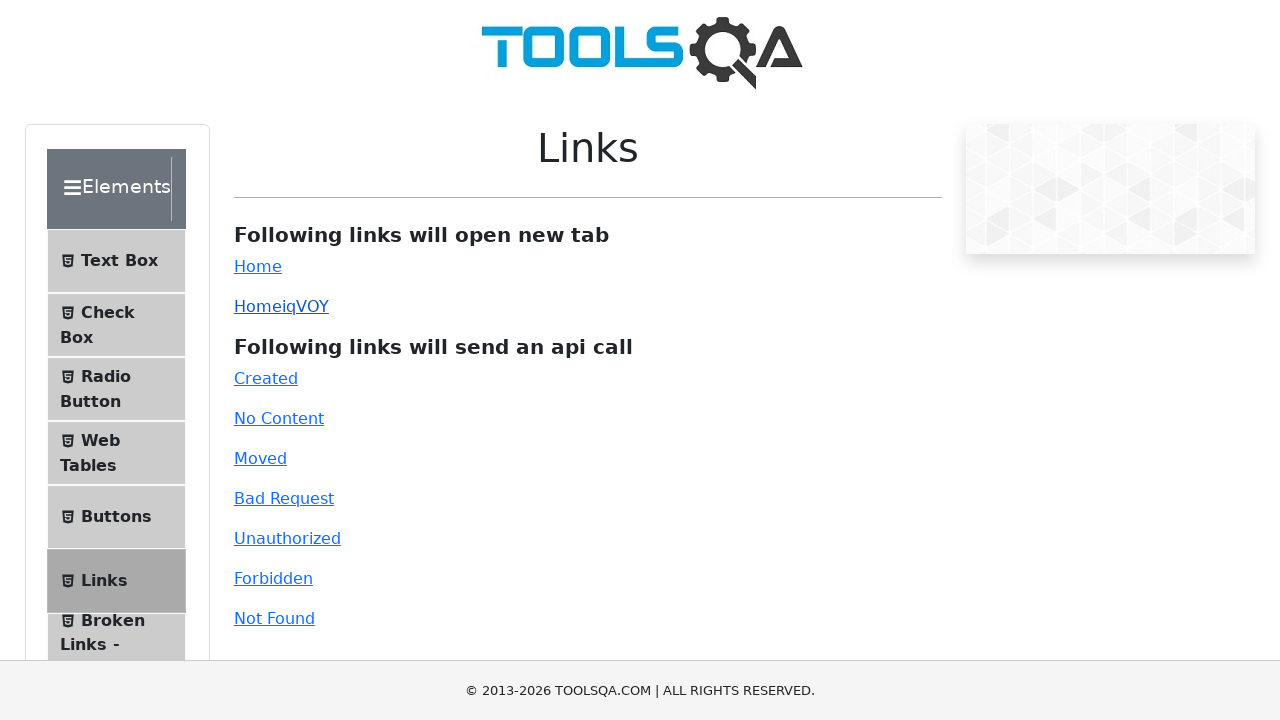

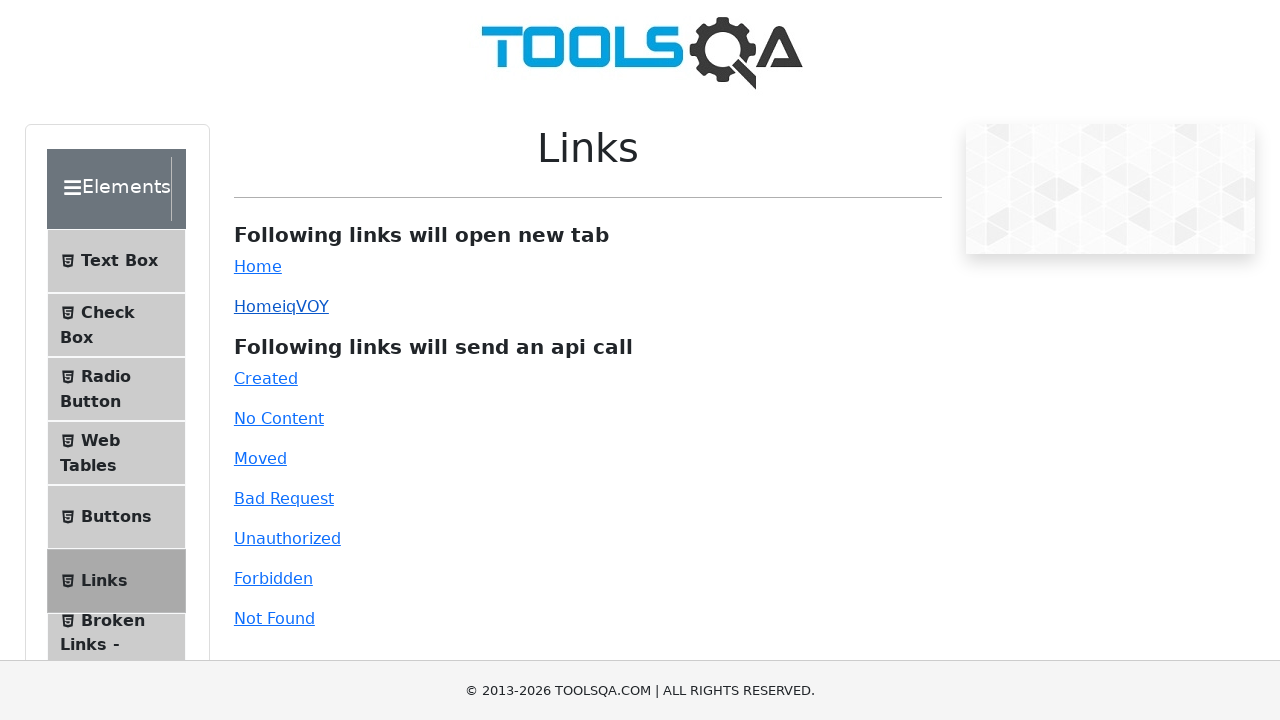